Navigates to A/B Testing page by clicking the link, verifies the content, then navigates back to the homepage.

Starting URL: https://the-internet.herokuapp.com

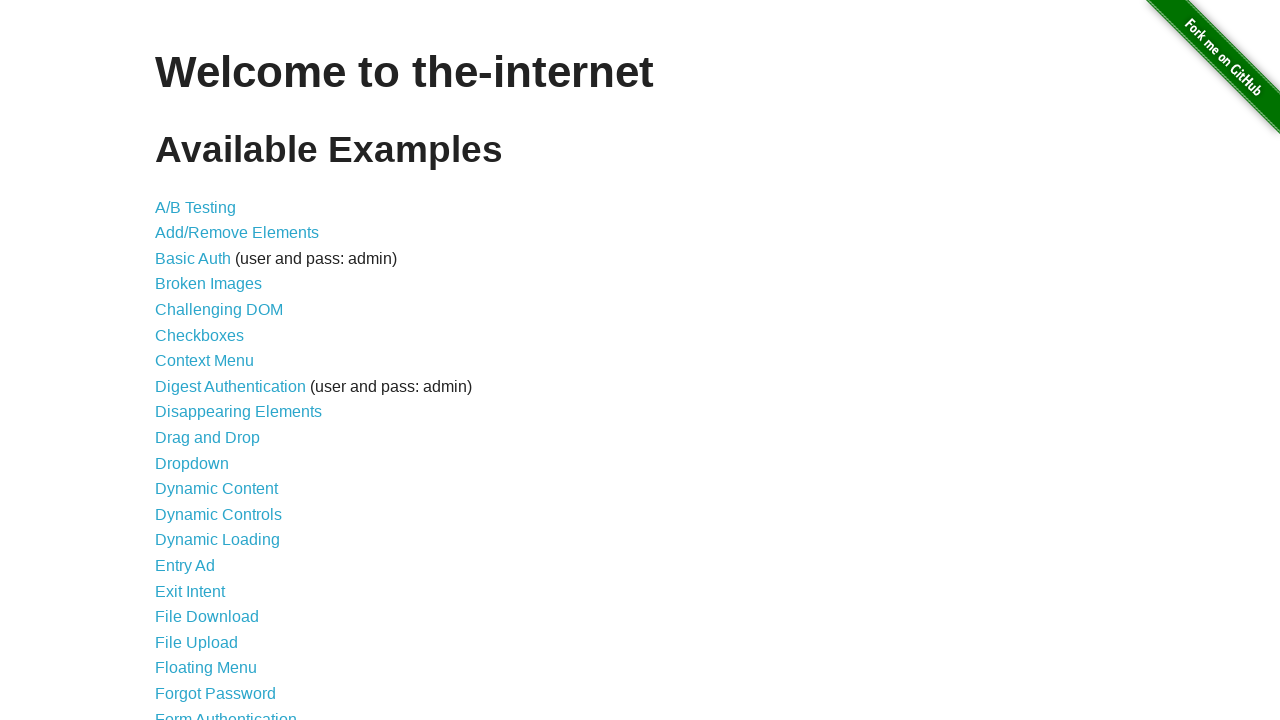

Waited for initial page to fully load
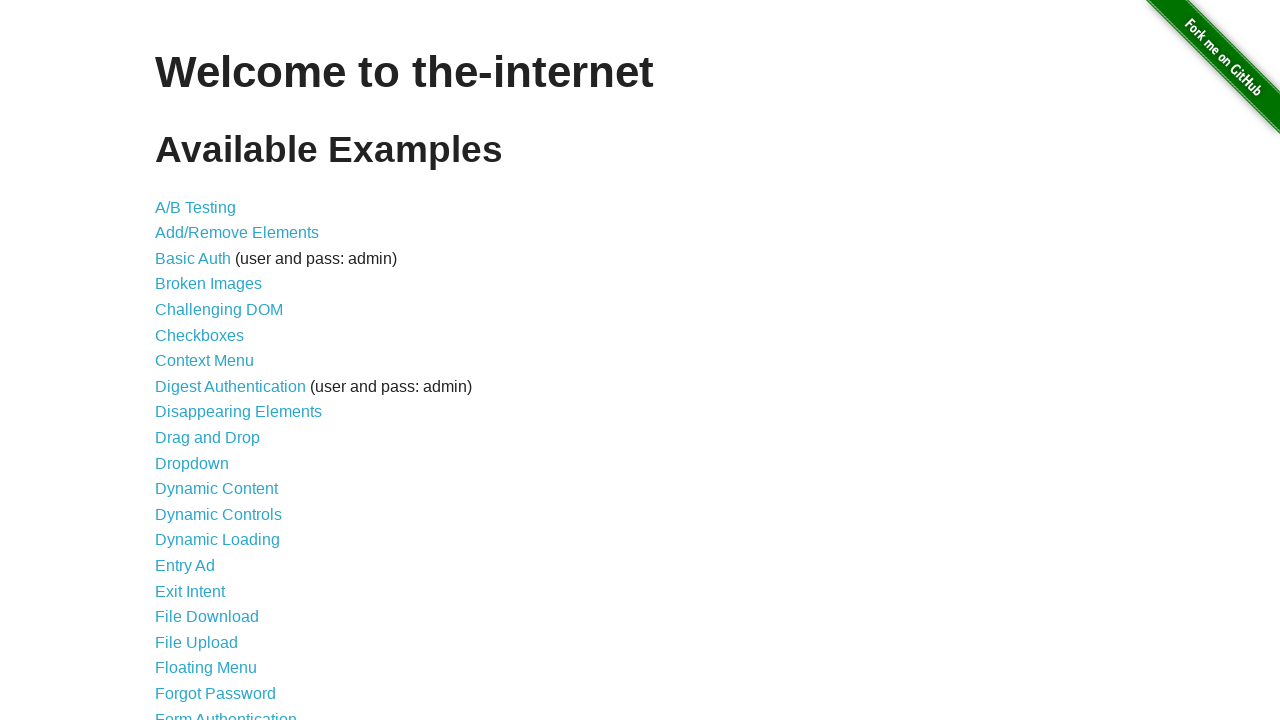

Clicked on 'A/B Testing' link at (196, 207) on text=A/B Testing
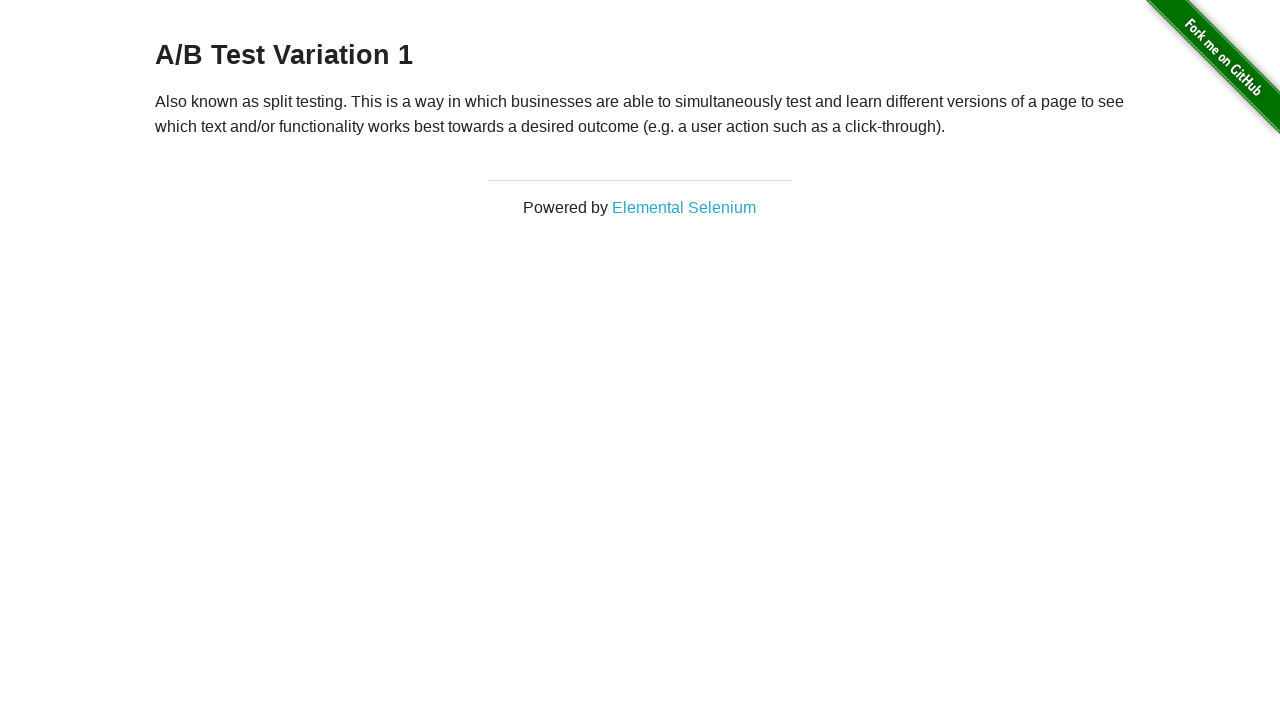

Waited for A/B Testing page to fully load
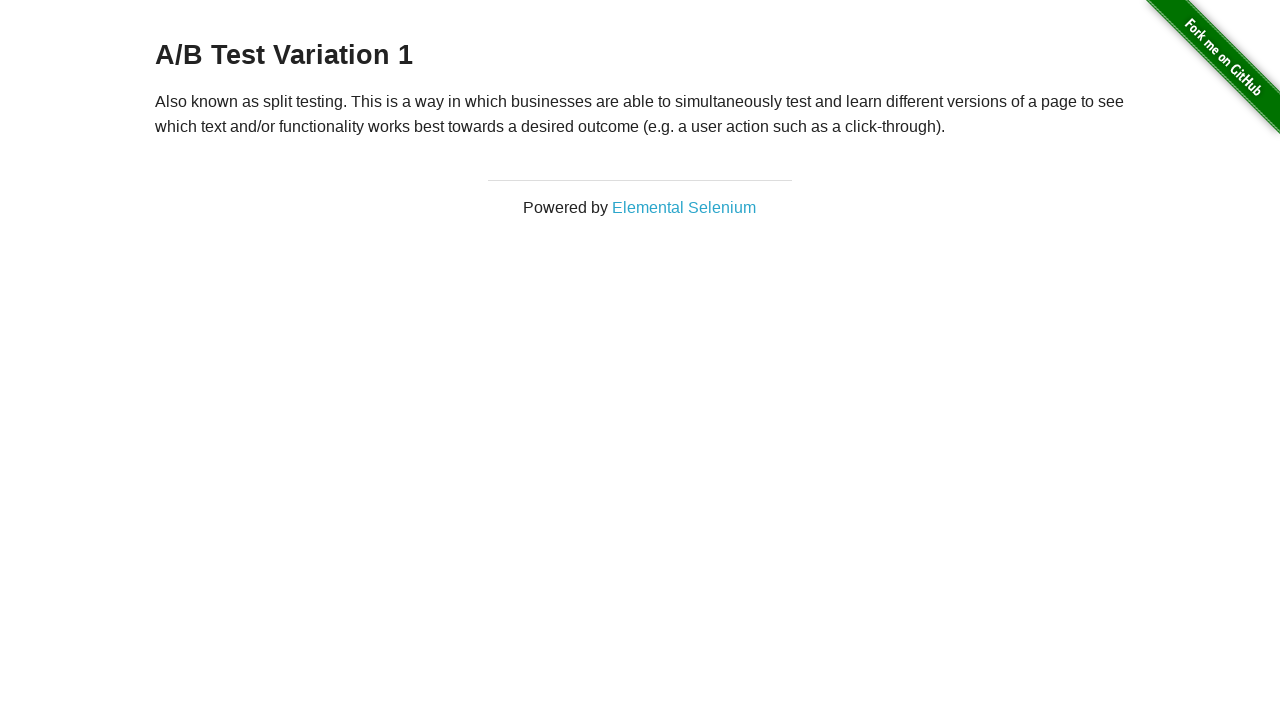

Verified URL contains '/abtest'
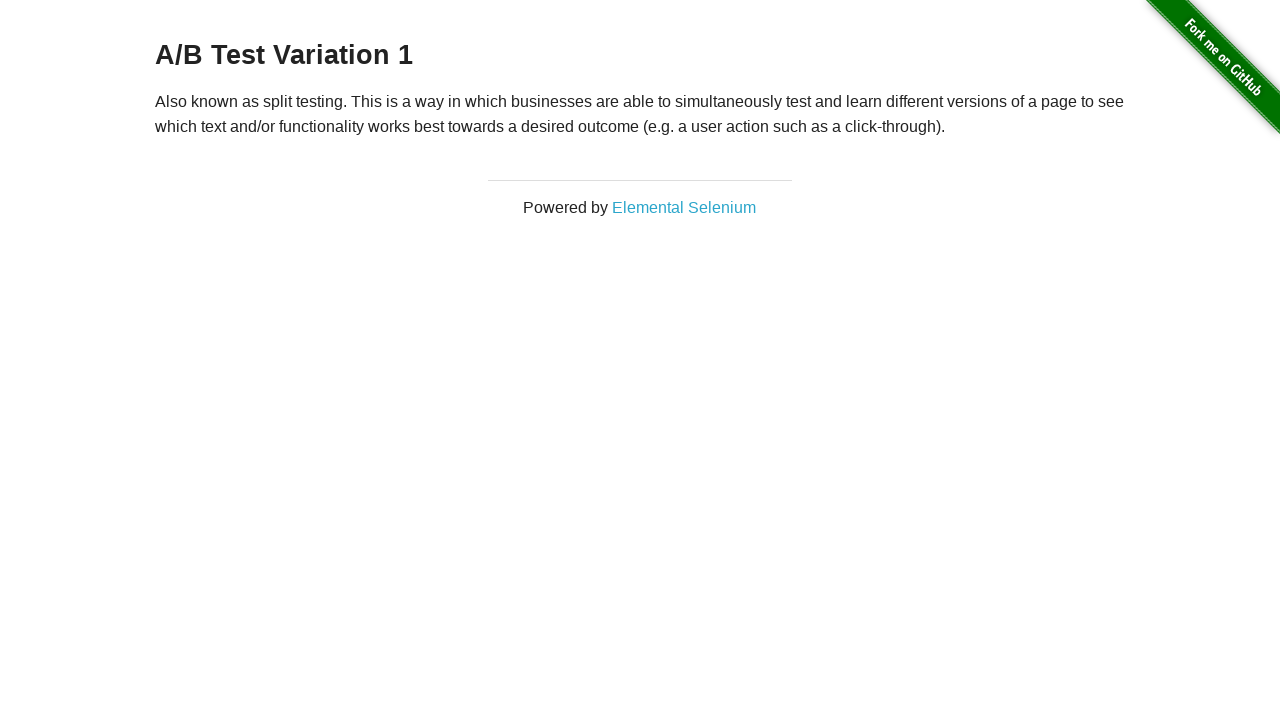

Verified page content contains 'A/B Test' heading
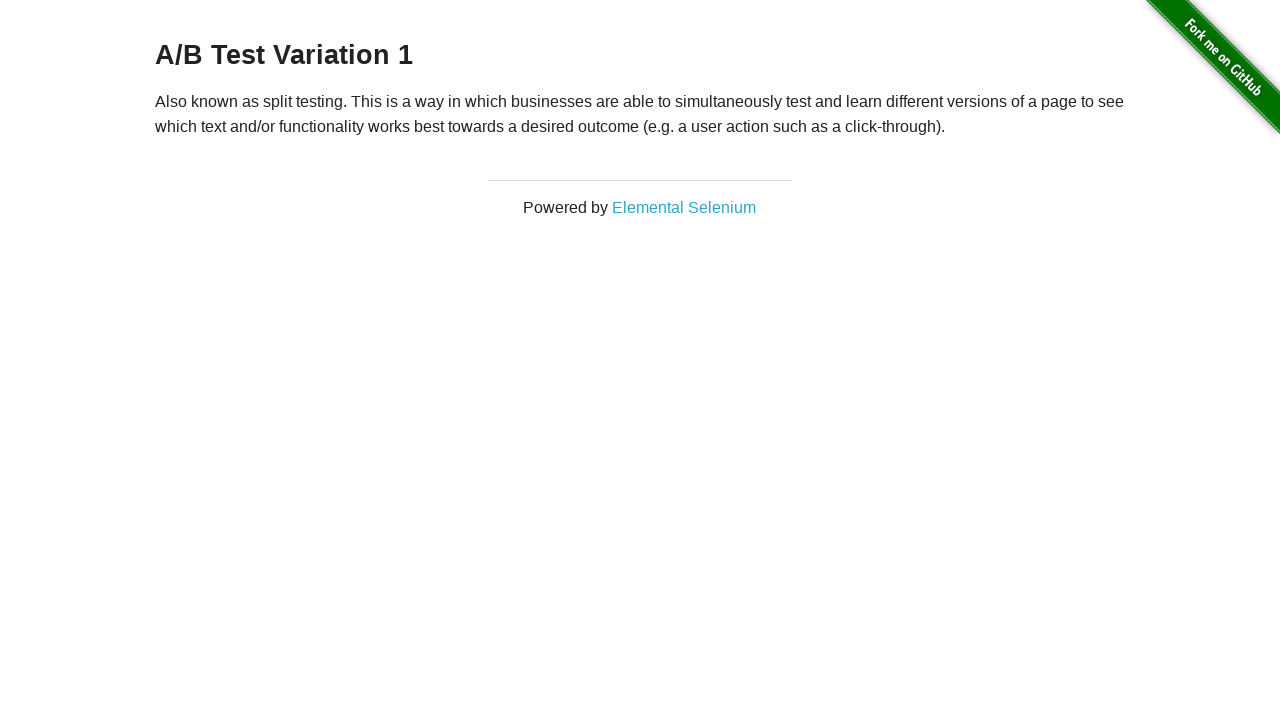

Navigated back to previous page
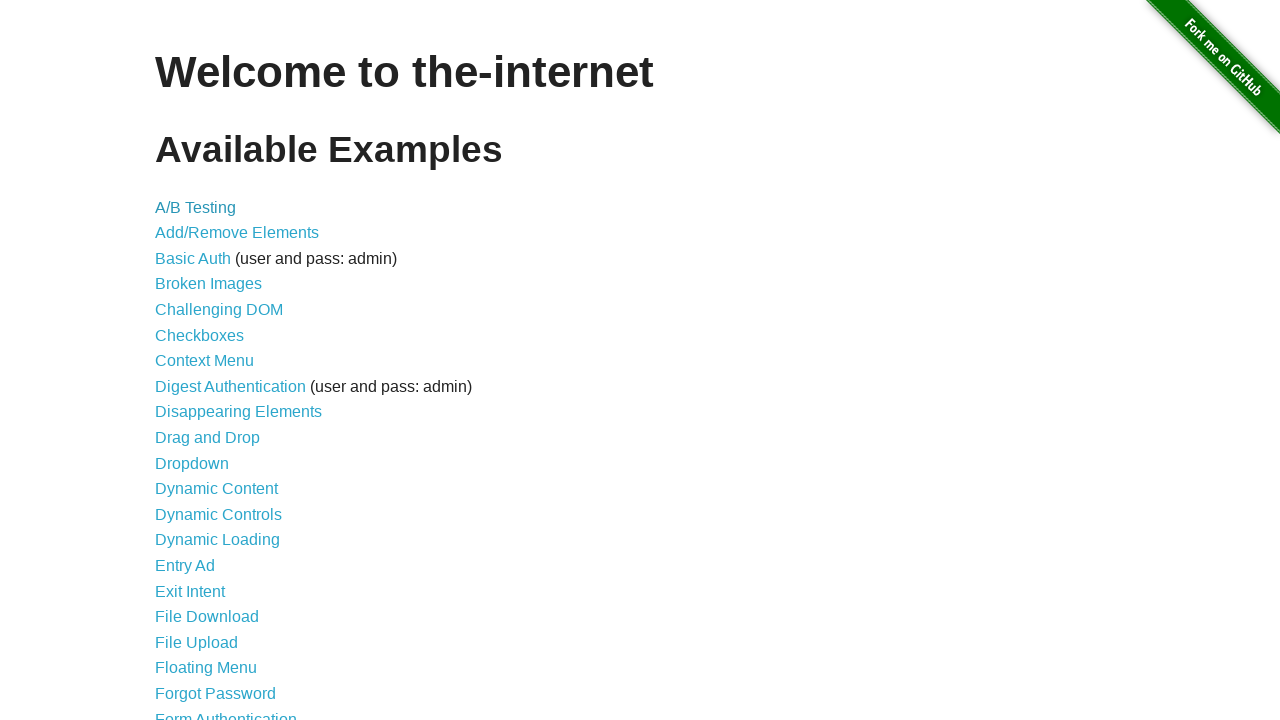

Waited for homepage to fully load
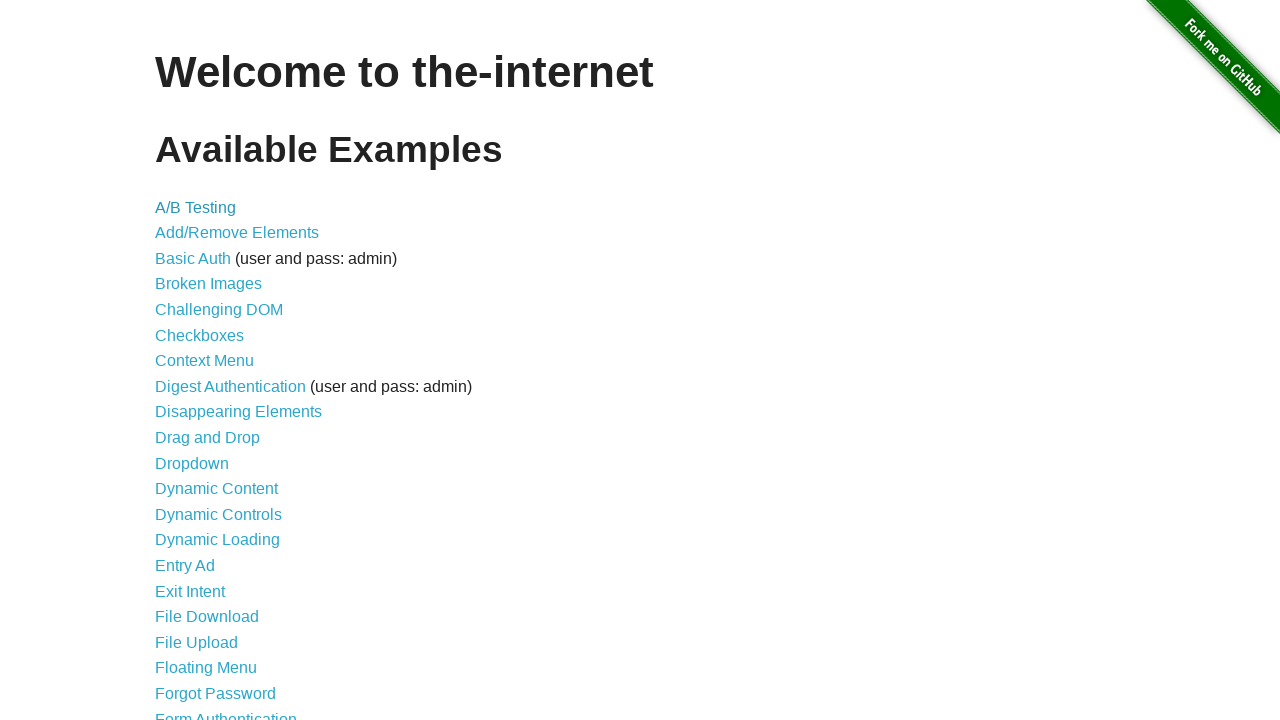

Verified homepage URL
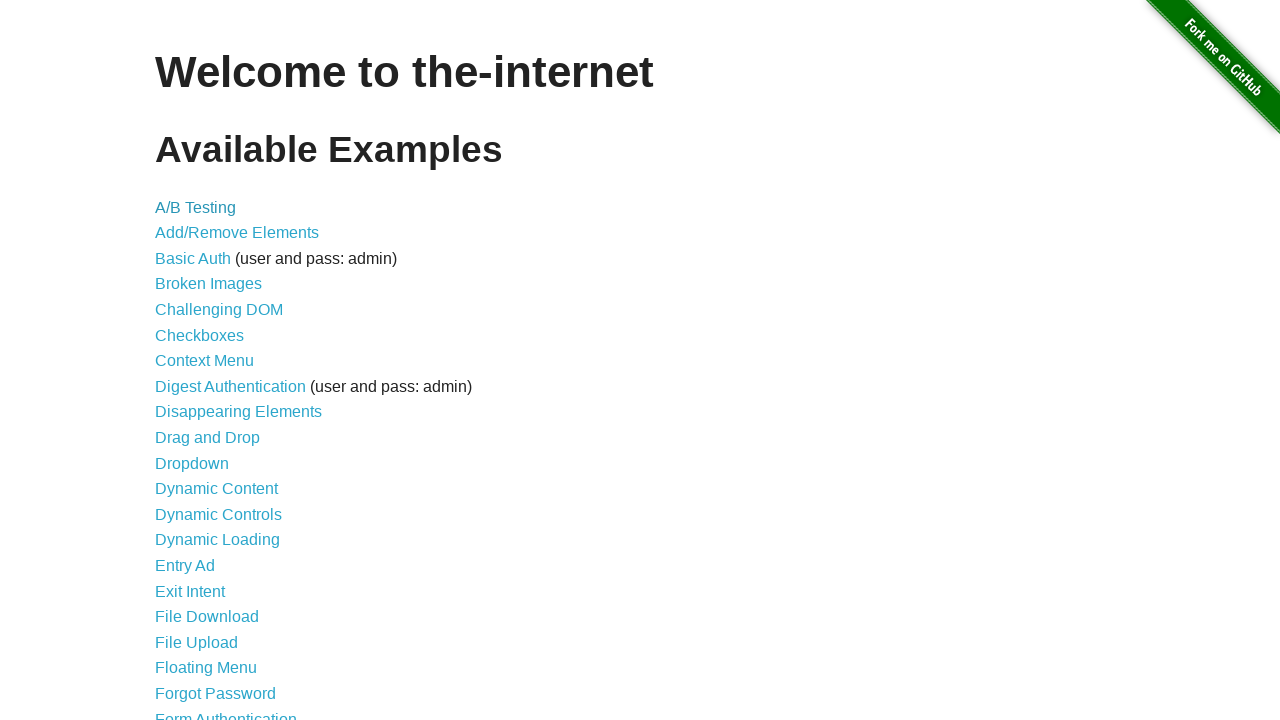

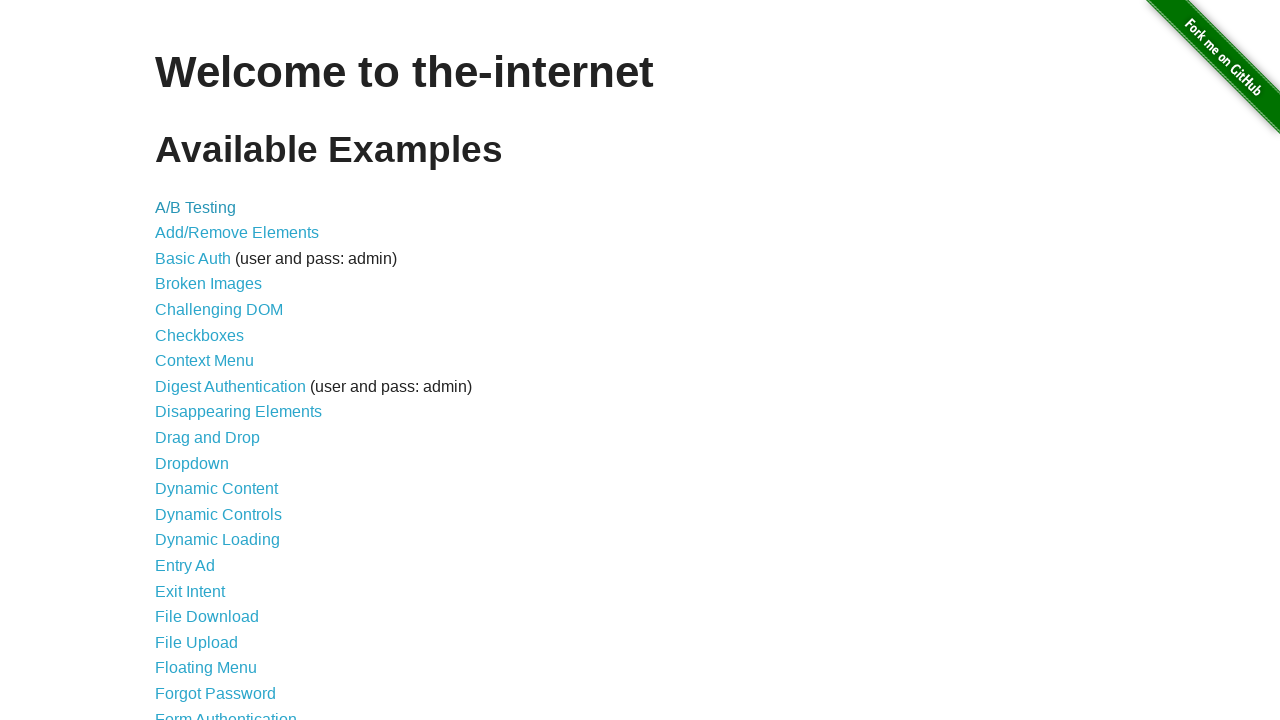